Navigates to the Broken Images page

Starting URL: https://the-internet.herokuapp.com/

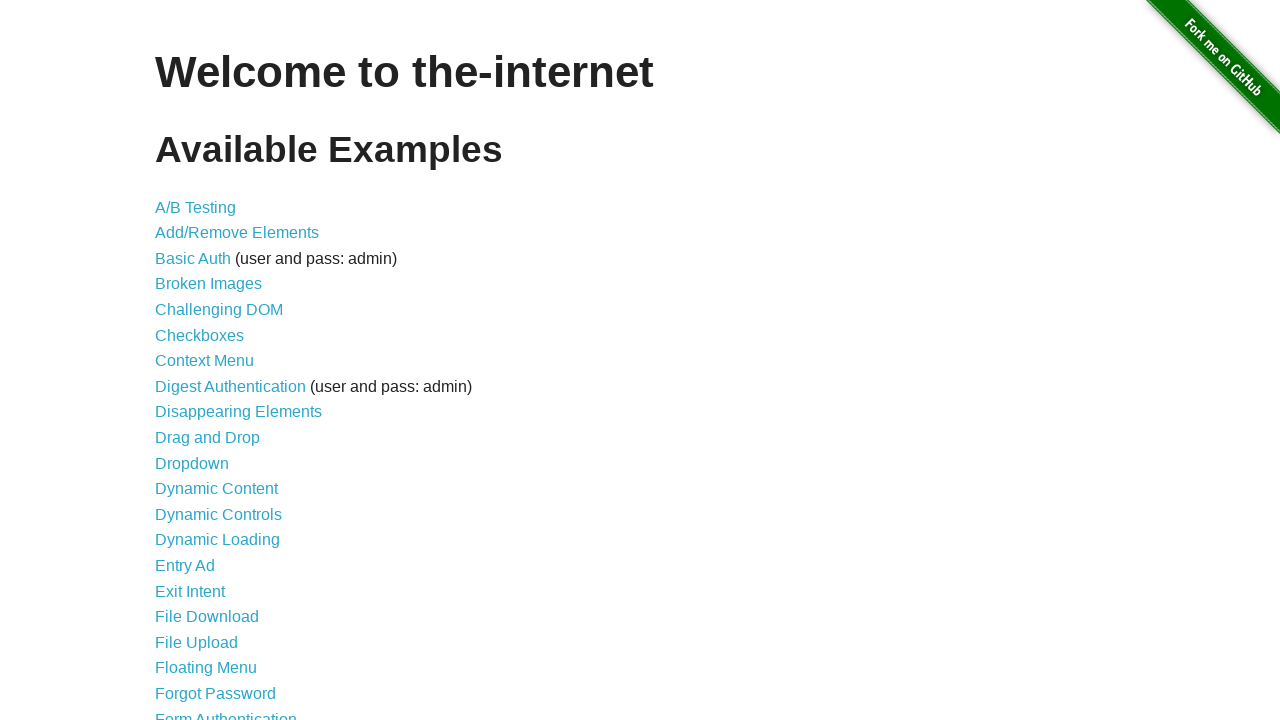

Clicked Broken Images link at (208, 284) on text=Broken Images
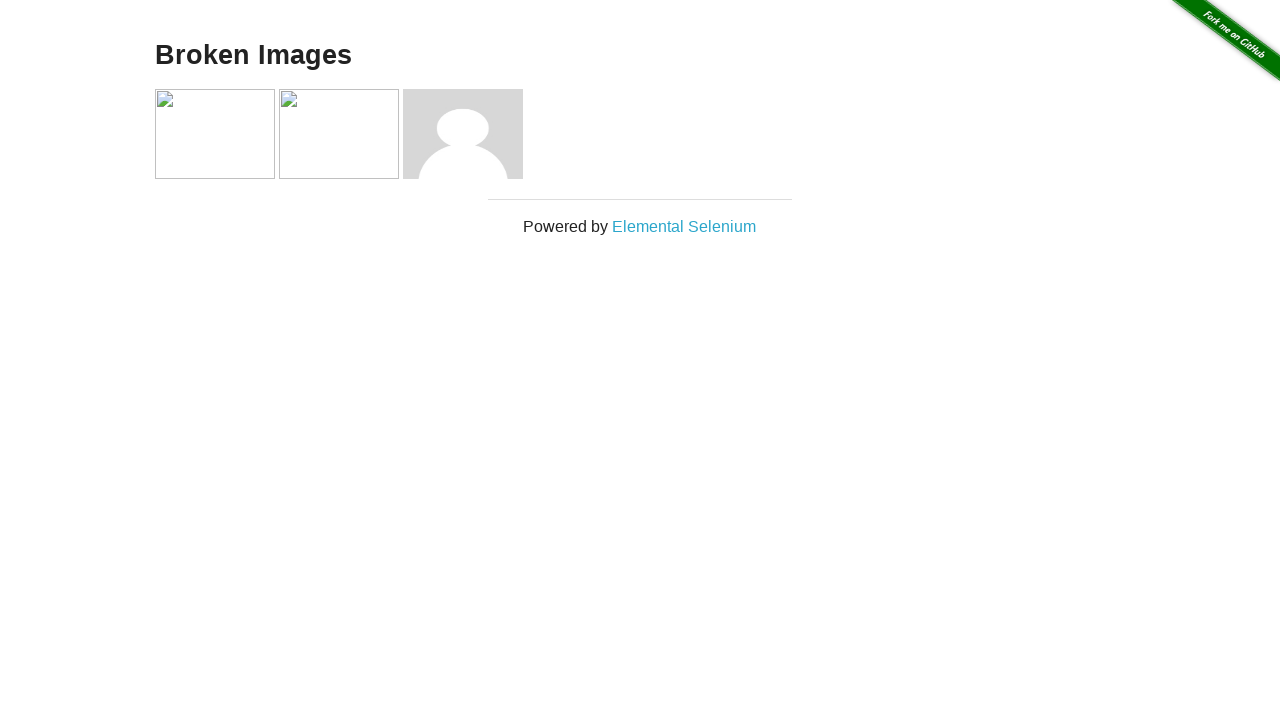

Broken Images page loaded
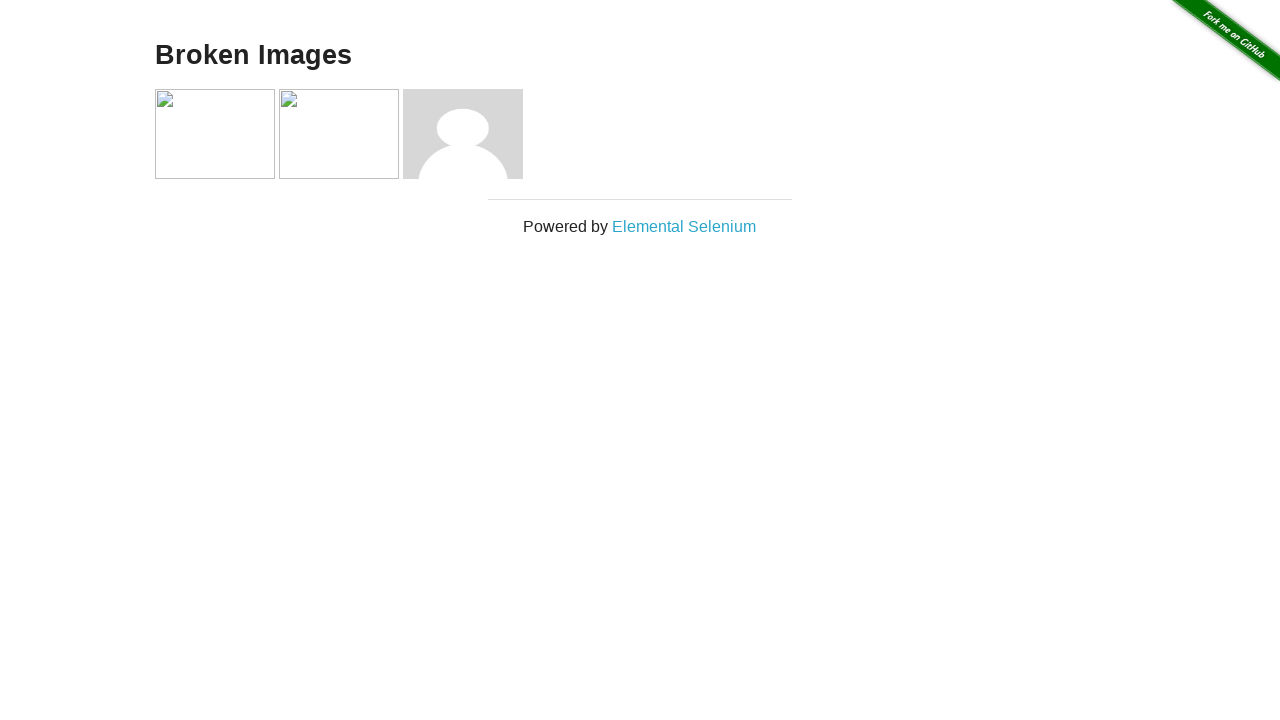

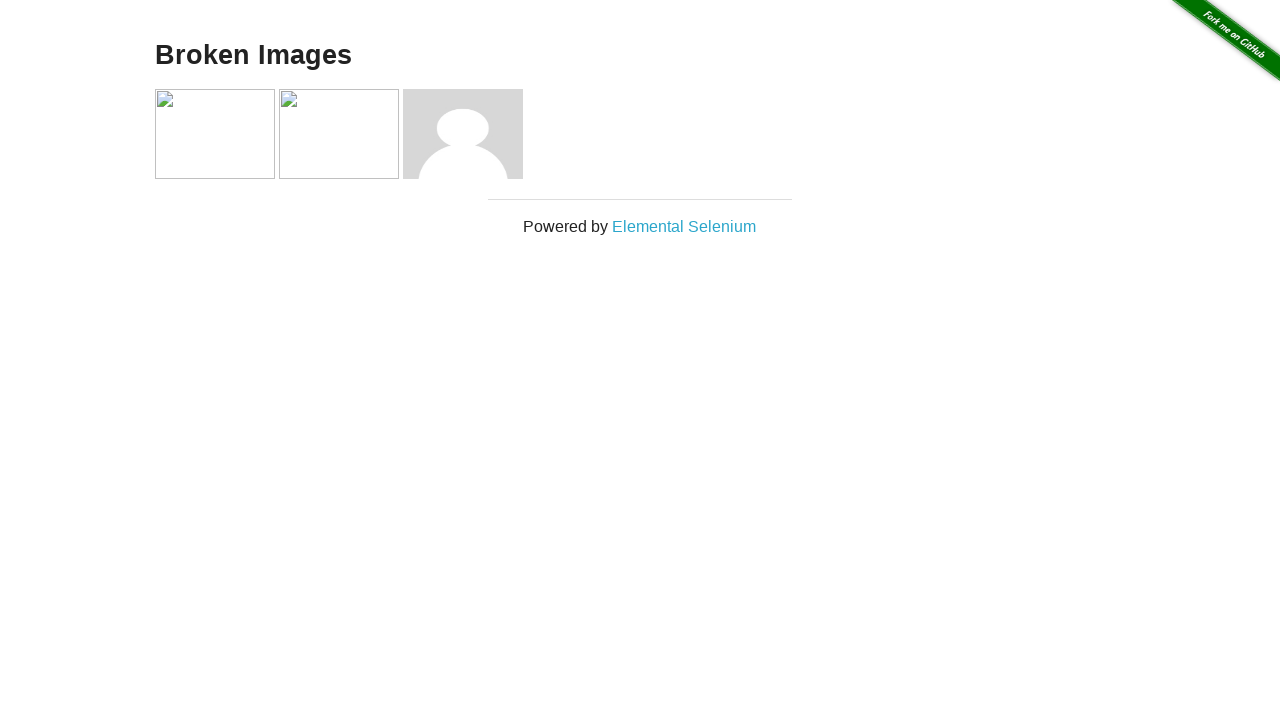